Checks if the company logo is displayed on the login page

Starting URL: https://opensource-demo.orangehrmlive.com/web/index.php/auth/login

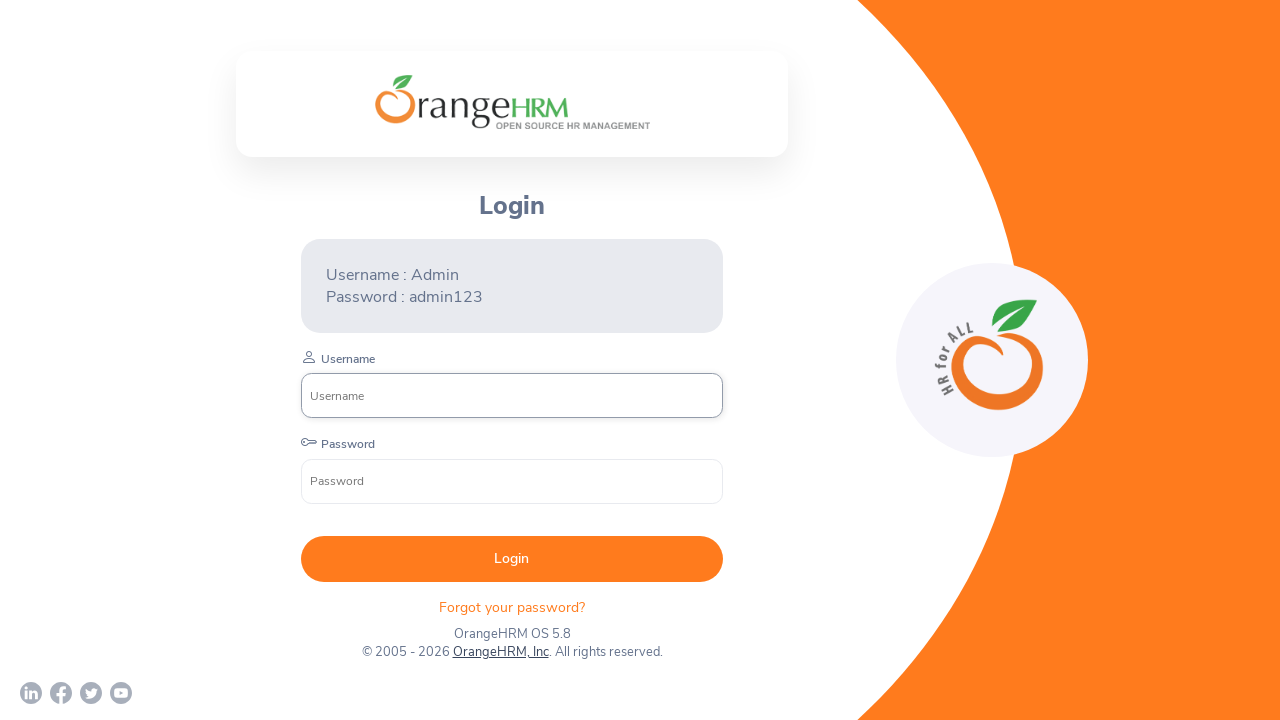

Navigated to OrangeHRM login page
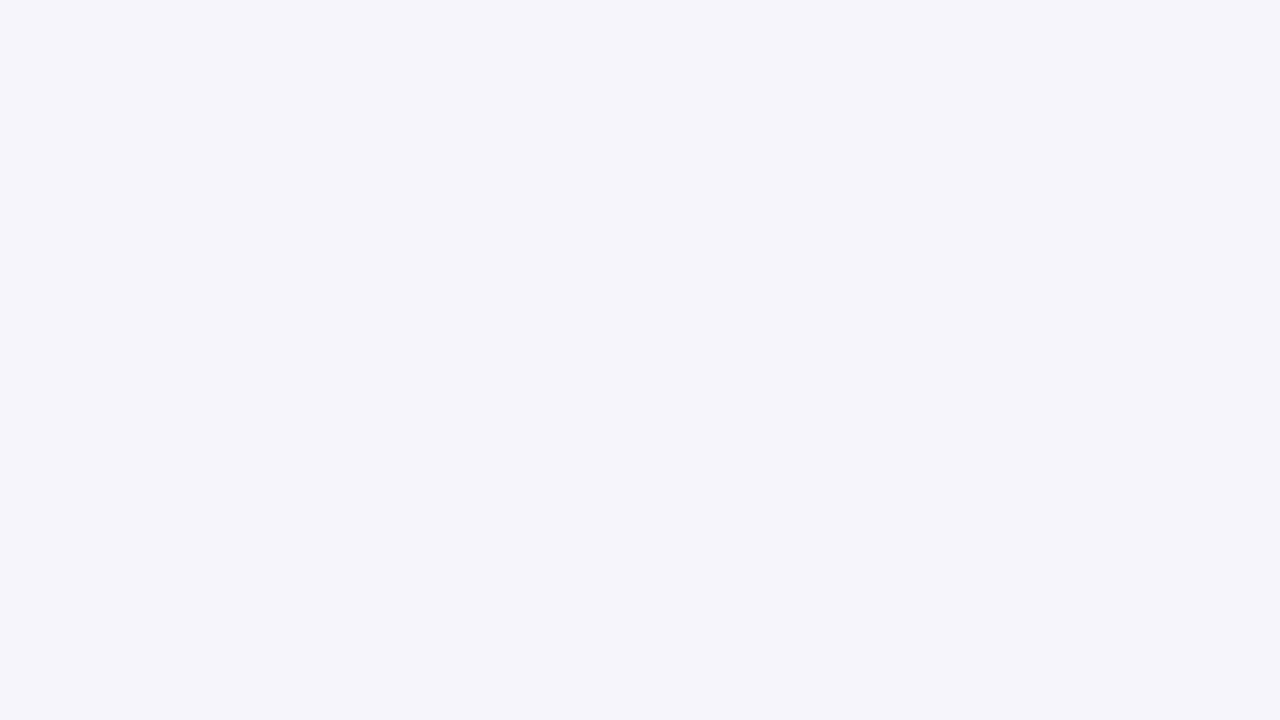

Company logo is visible on the login page
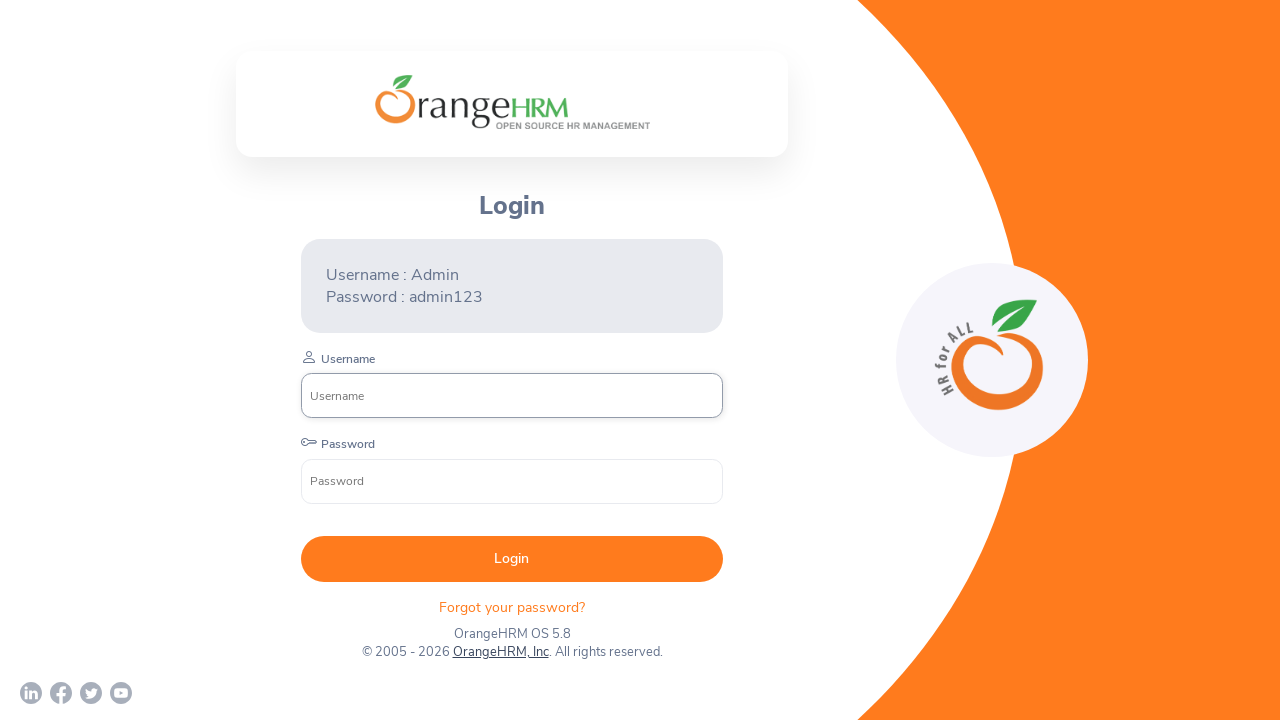

Verified that the company logo is displayed
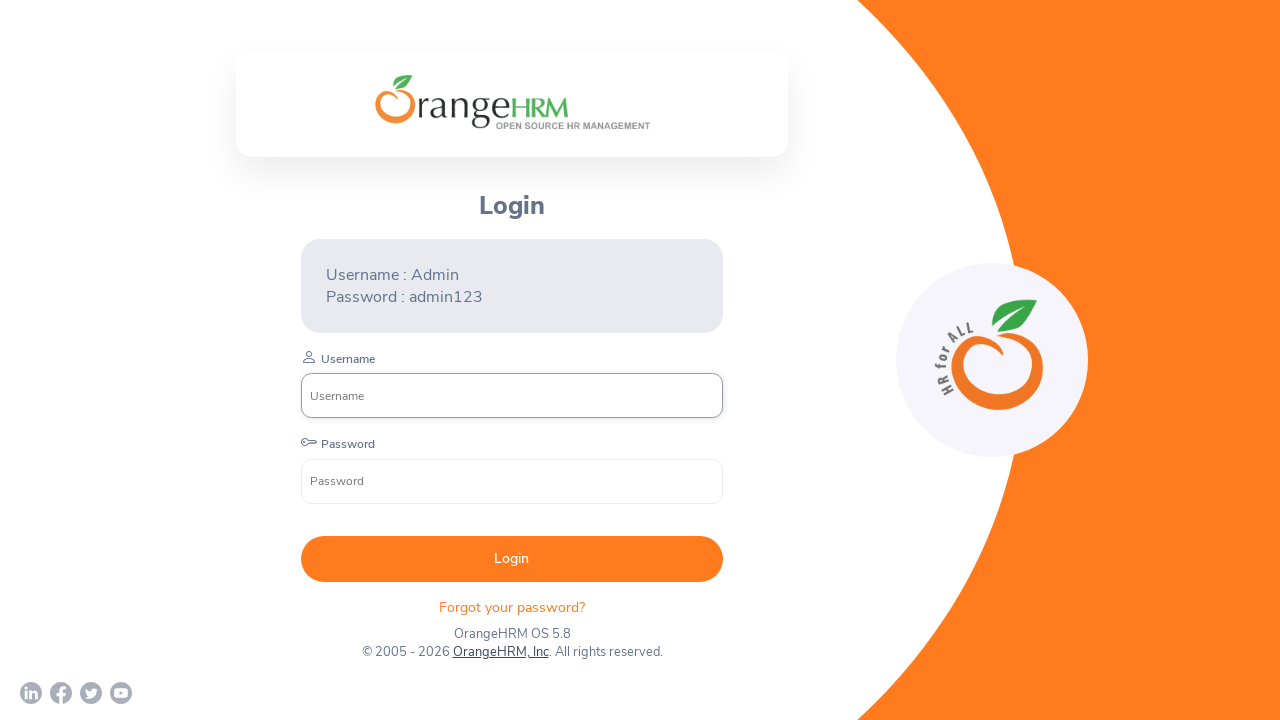

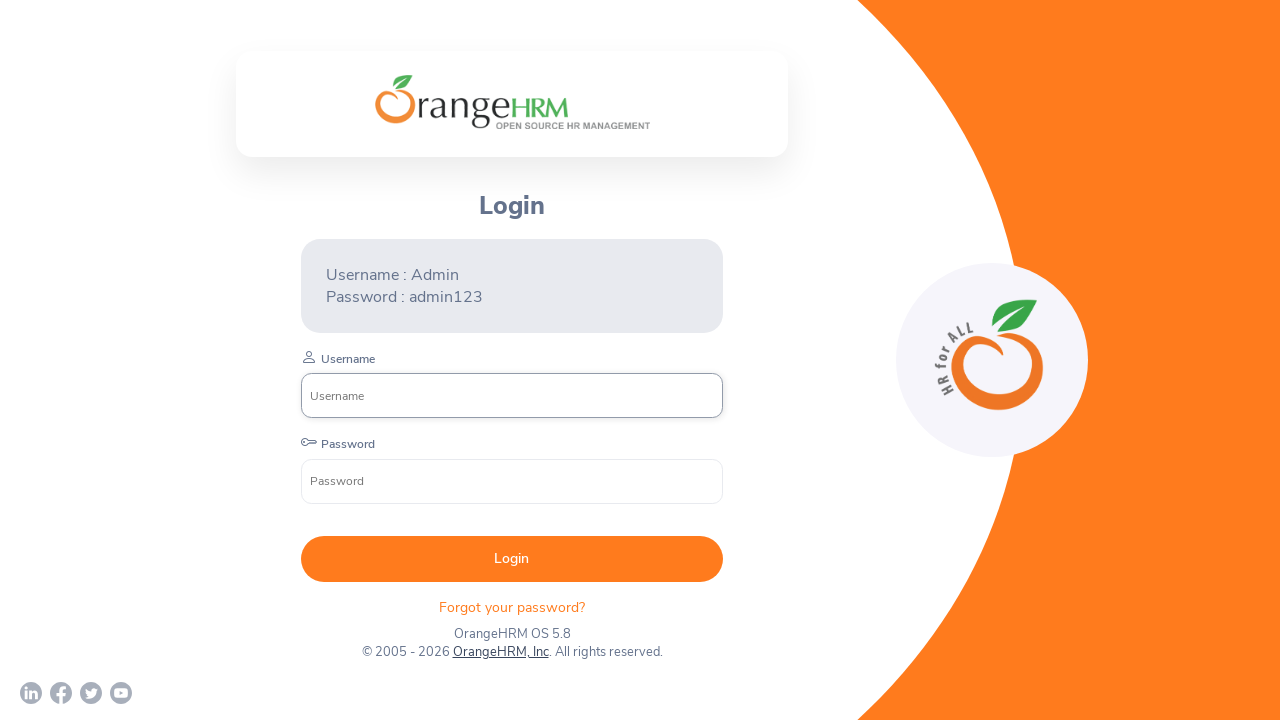